Tests login form validation by clicking the login button without entering any credentials and verifying the error message appears

Starting URL: https://www.saucedemo.com/

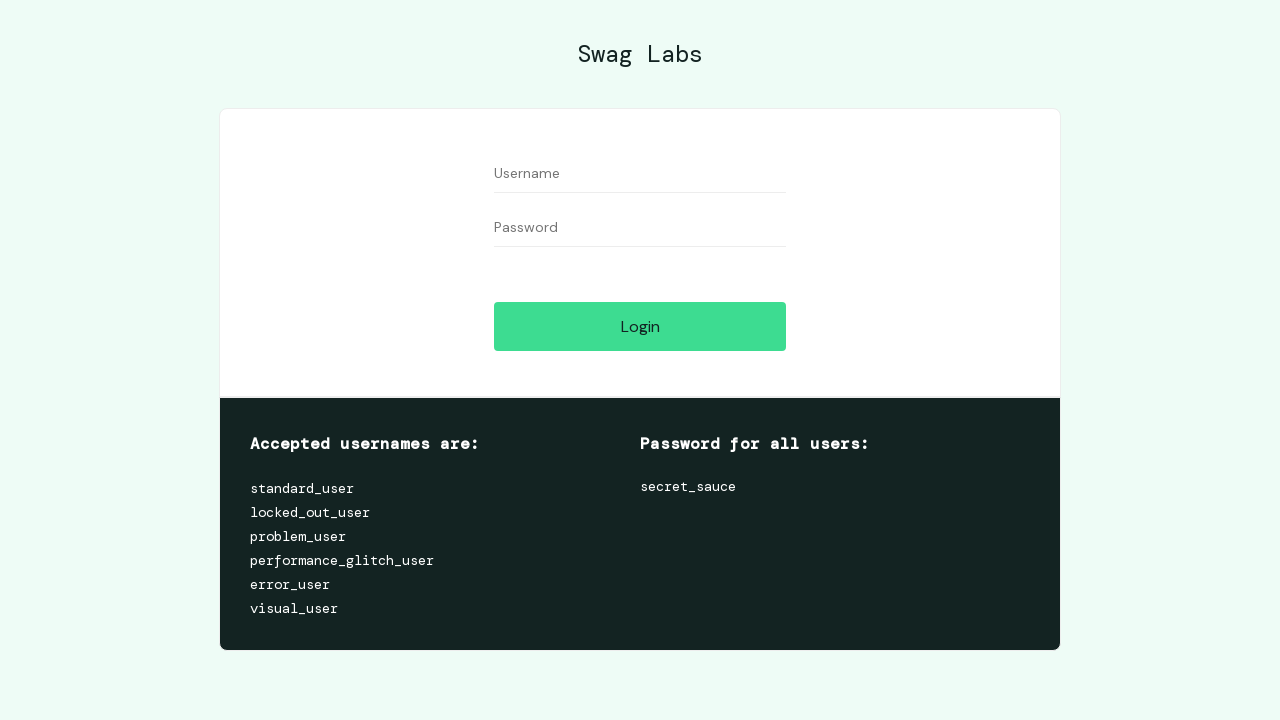

Waited for login button to become visible
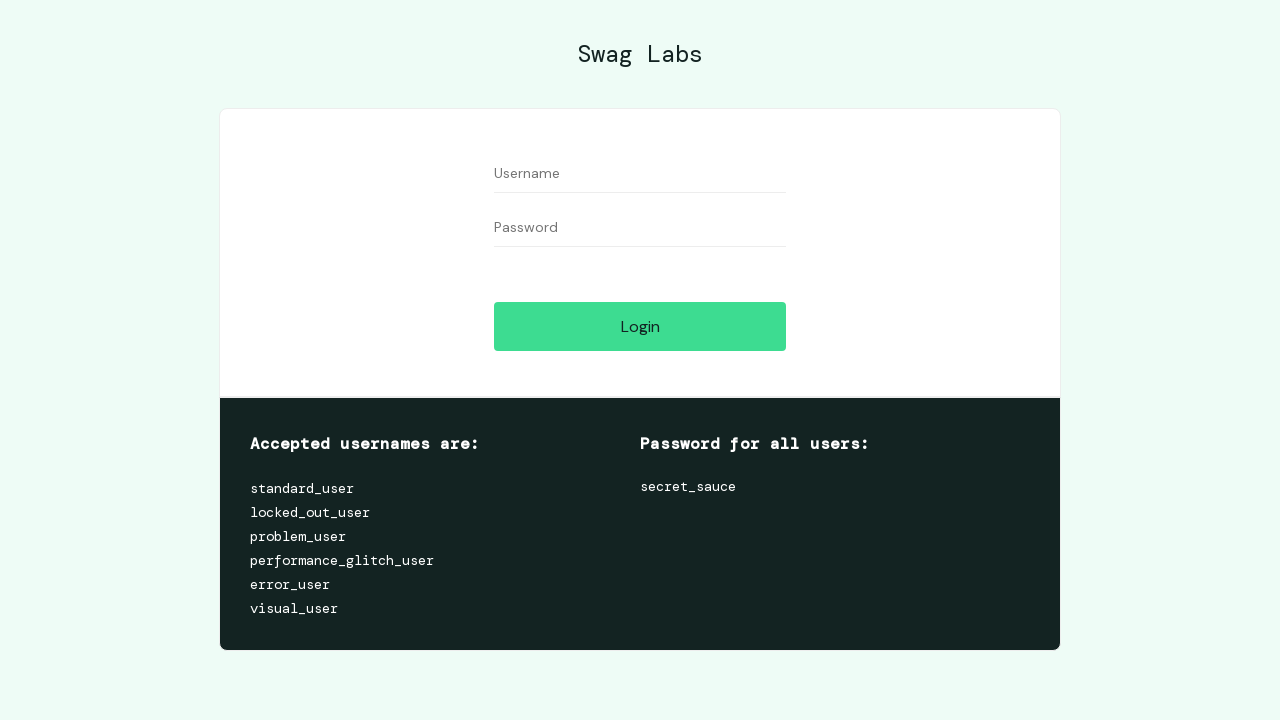

Clicked login button without entering any credentials at (640, 326) on input[name='login-button']
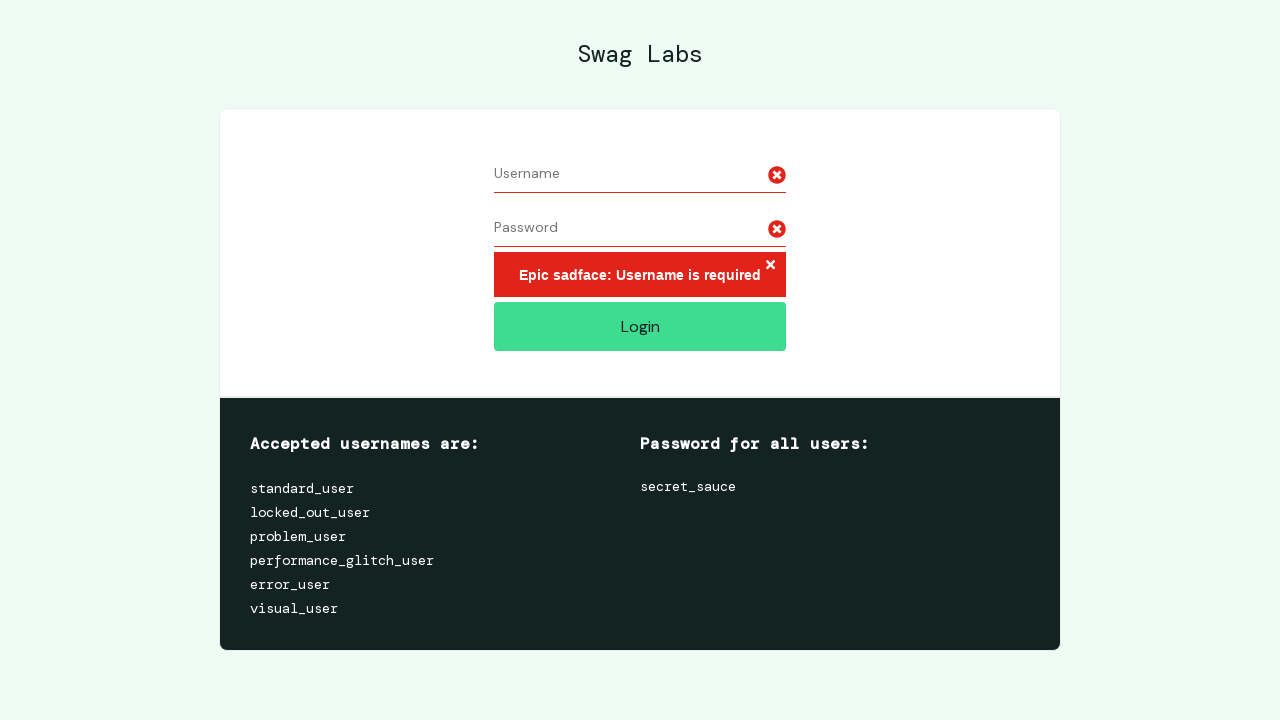

Error message appeared on the page
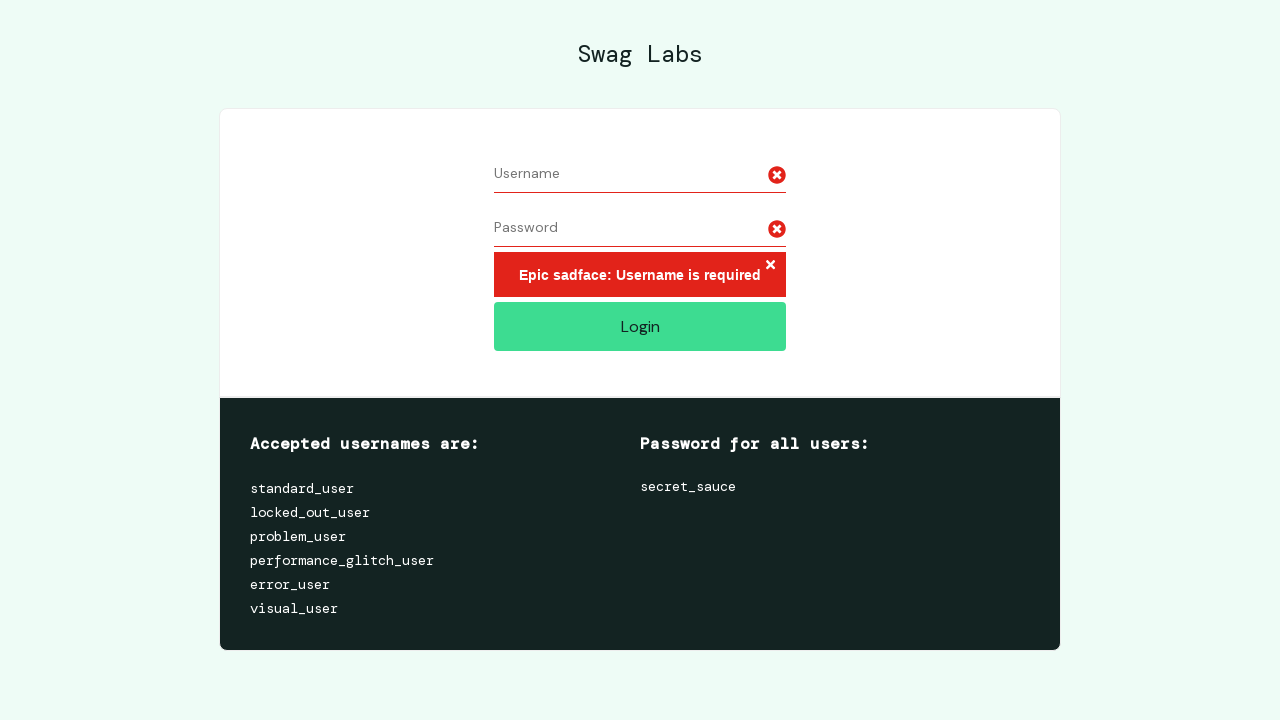

Retrieved error message text from the form
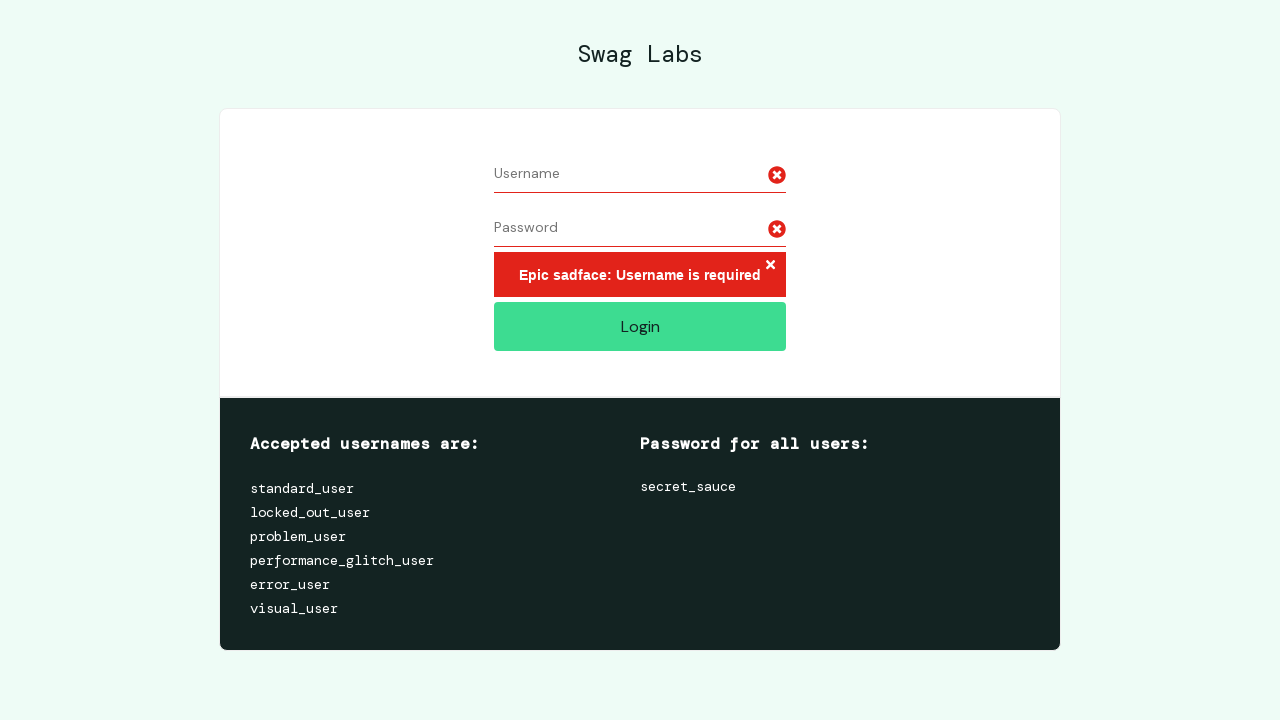

Verified error message matches expected text: 'Epic sadface: Username is required'
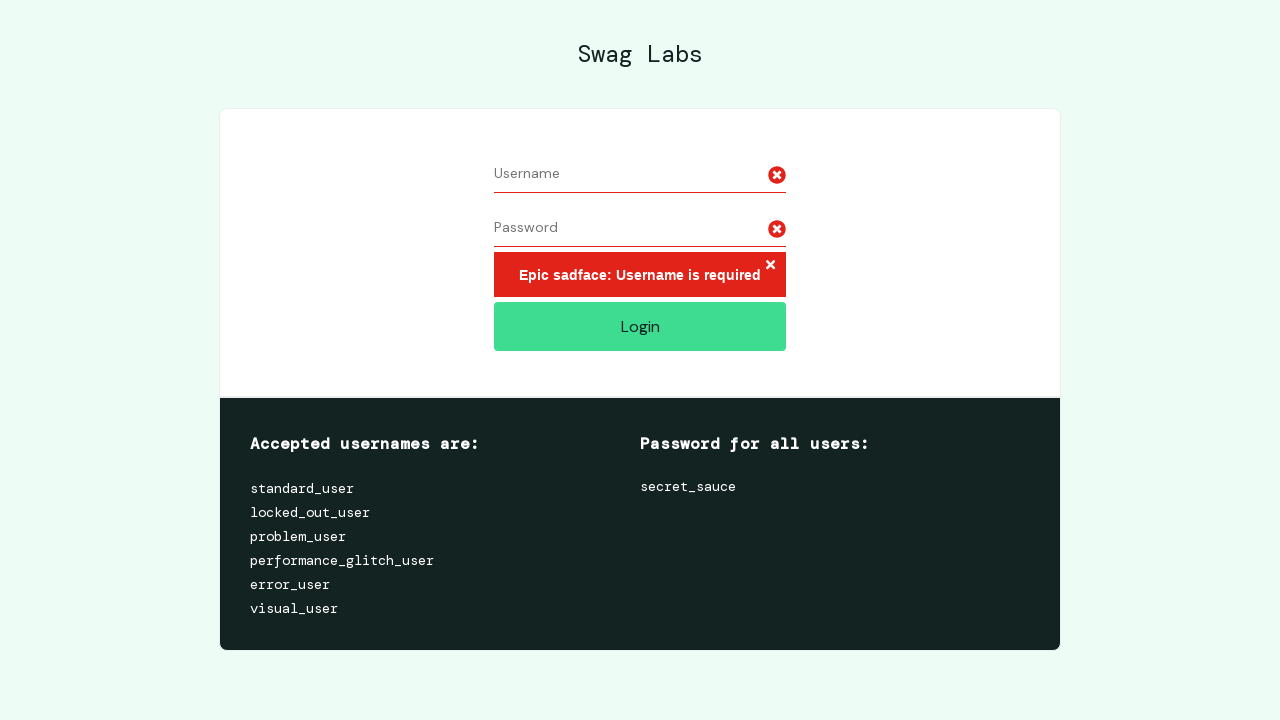

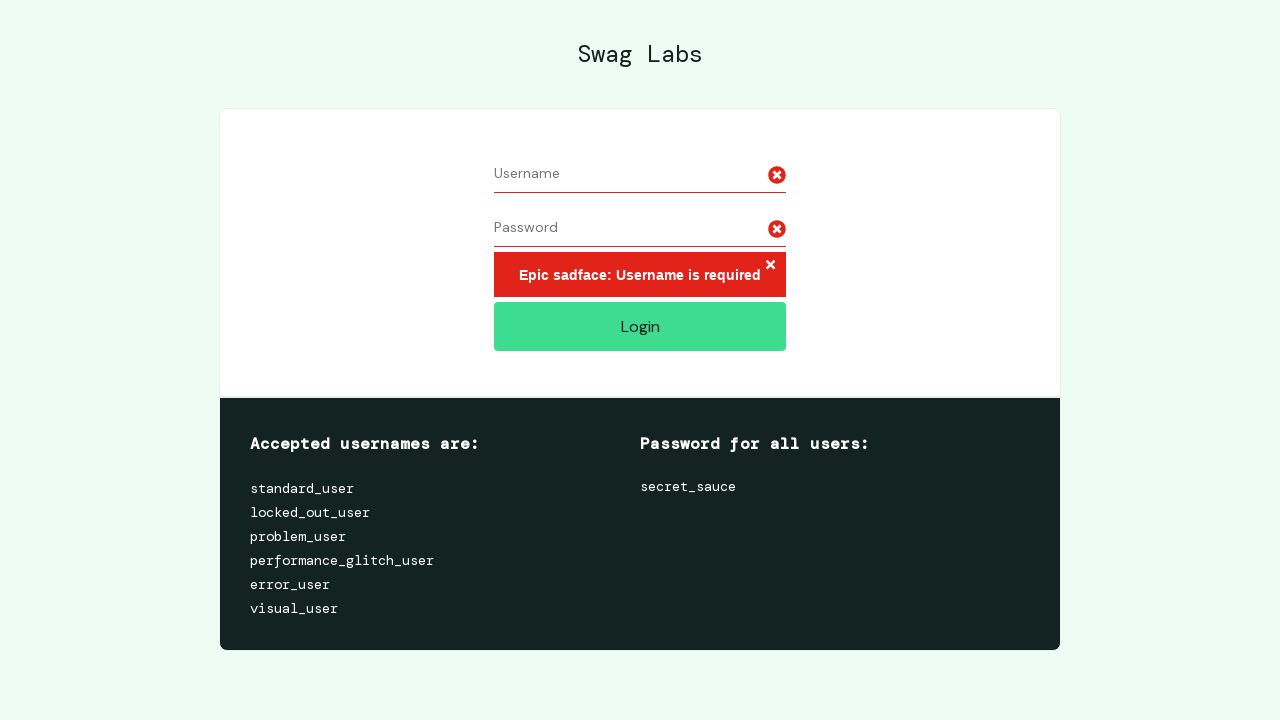